Tests invalid addition with decimal using comma notation

Starting URL: https://testsheepnz.github.io/BasicCalculator.html

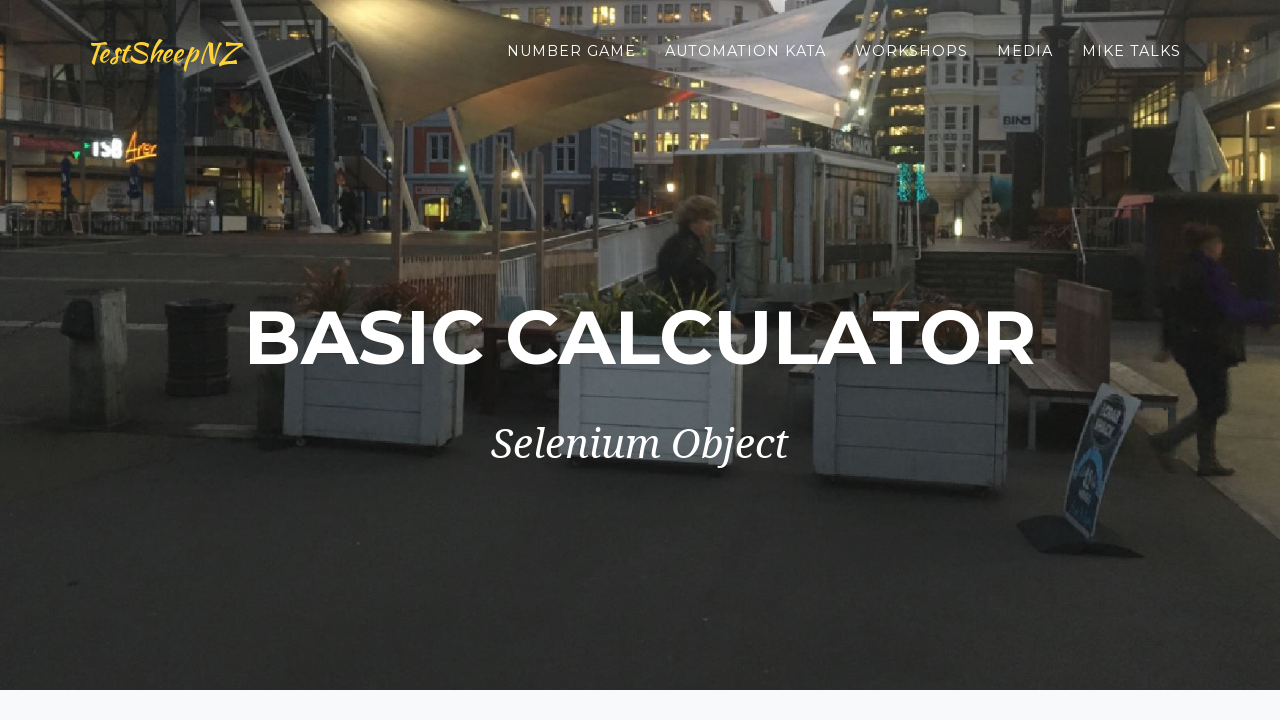

Filled first number field with '2,5' (comma decimal notation) on #number1Field
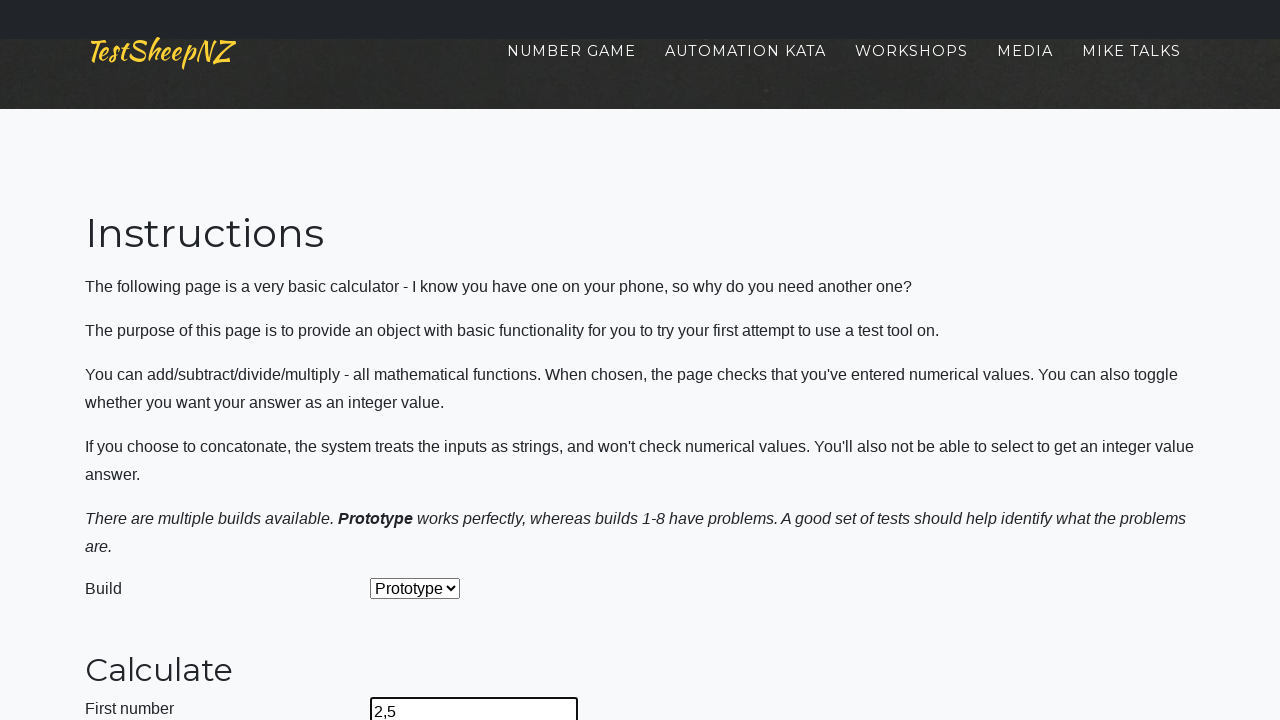

Filled second number field with '3' on #number2Field
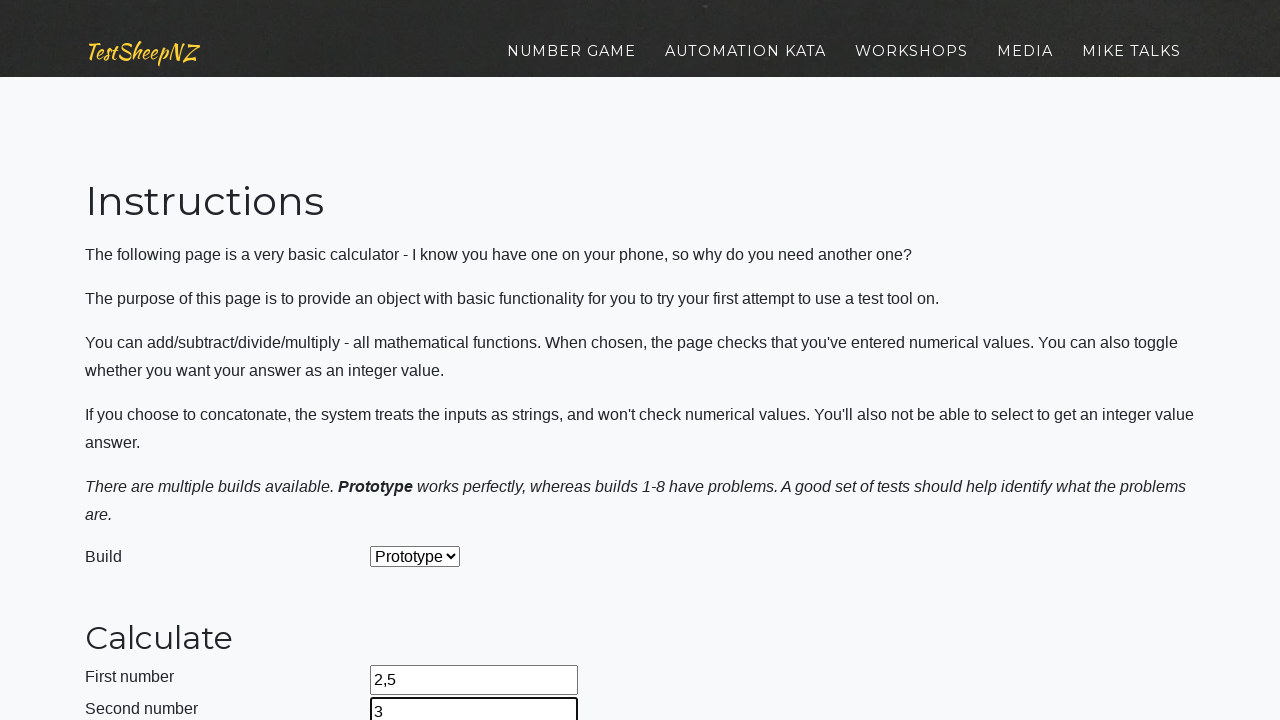

Selected 'Add' operation from dropdown on #selectOperationDropdown
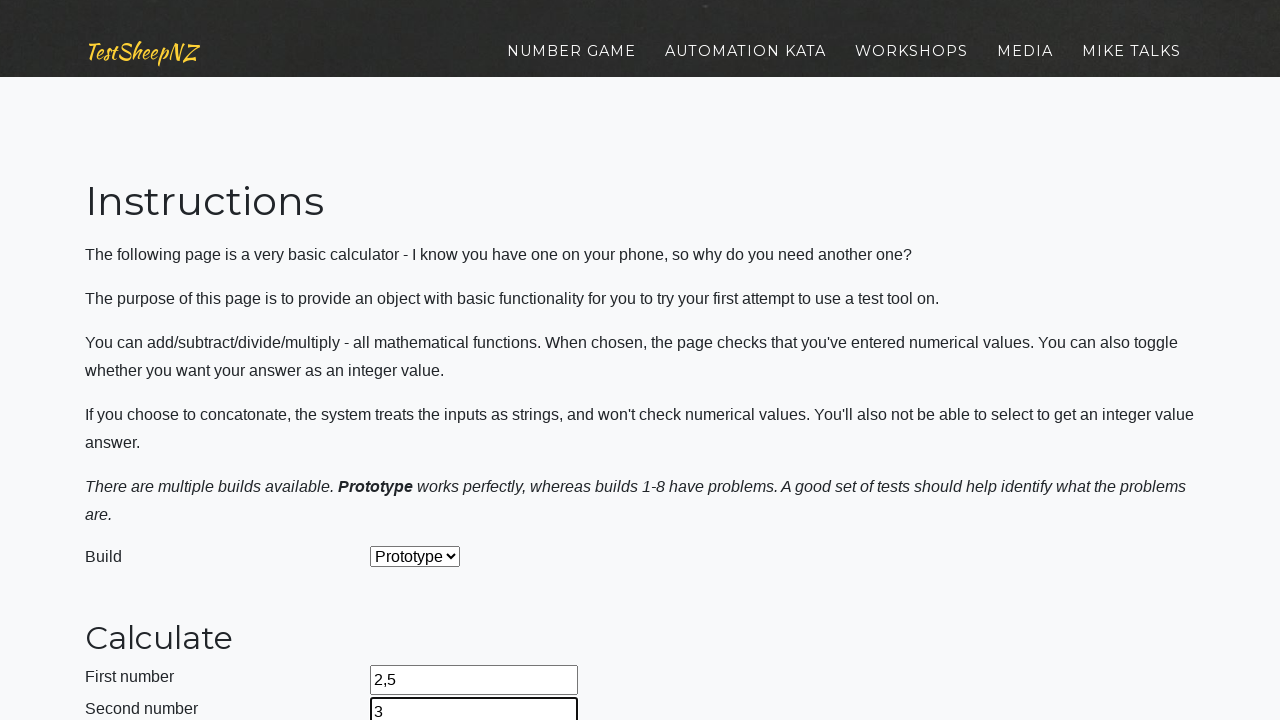

Clicked calculate button to perform addition at (422, 361) on #calculateButton
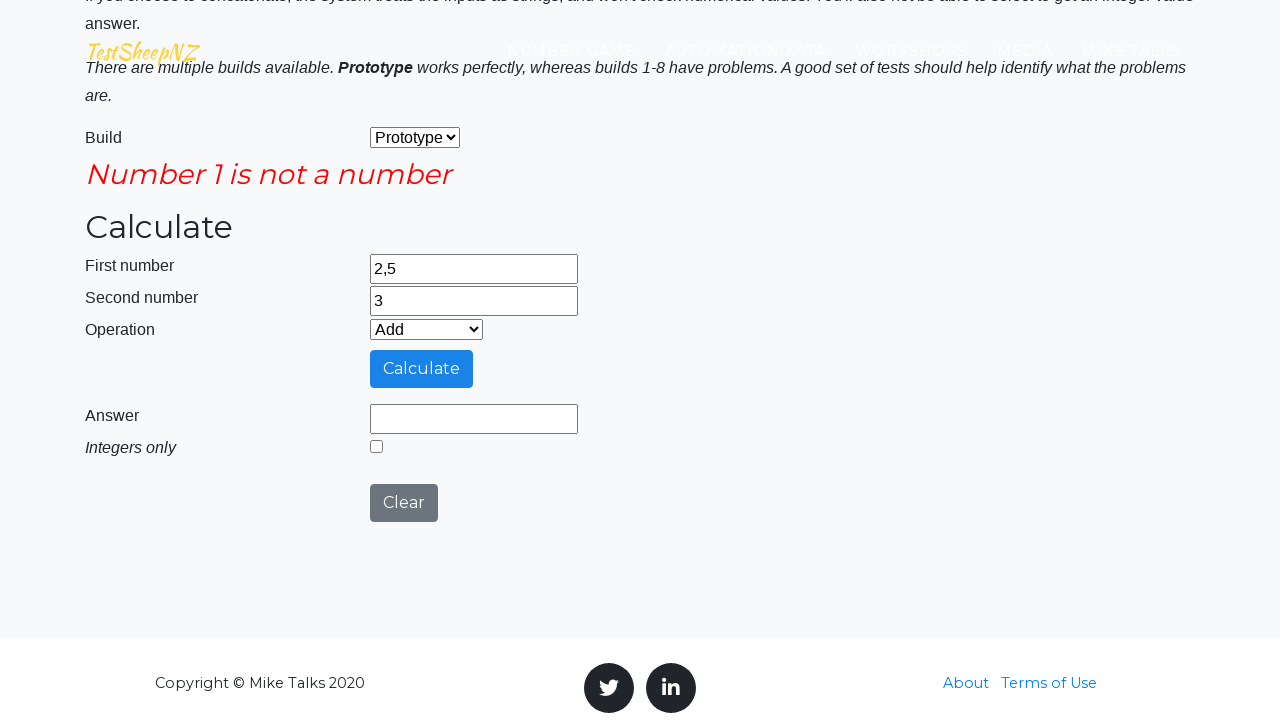

Waited 1000ms for result to process
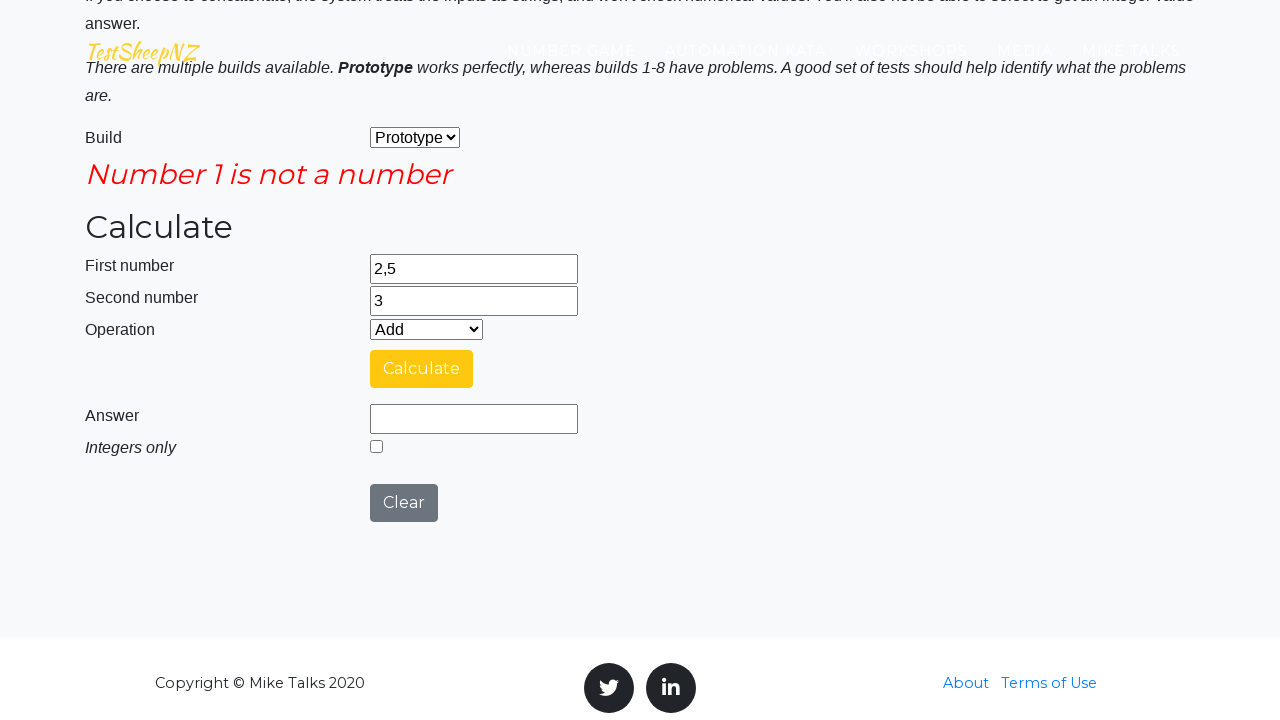

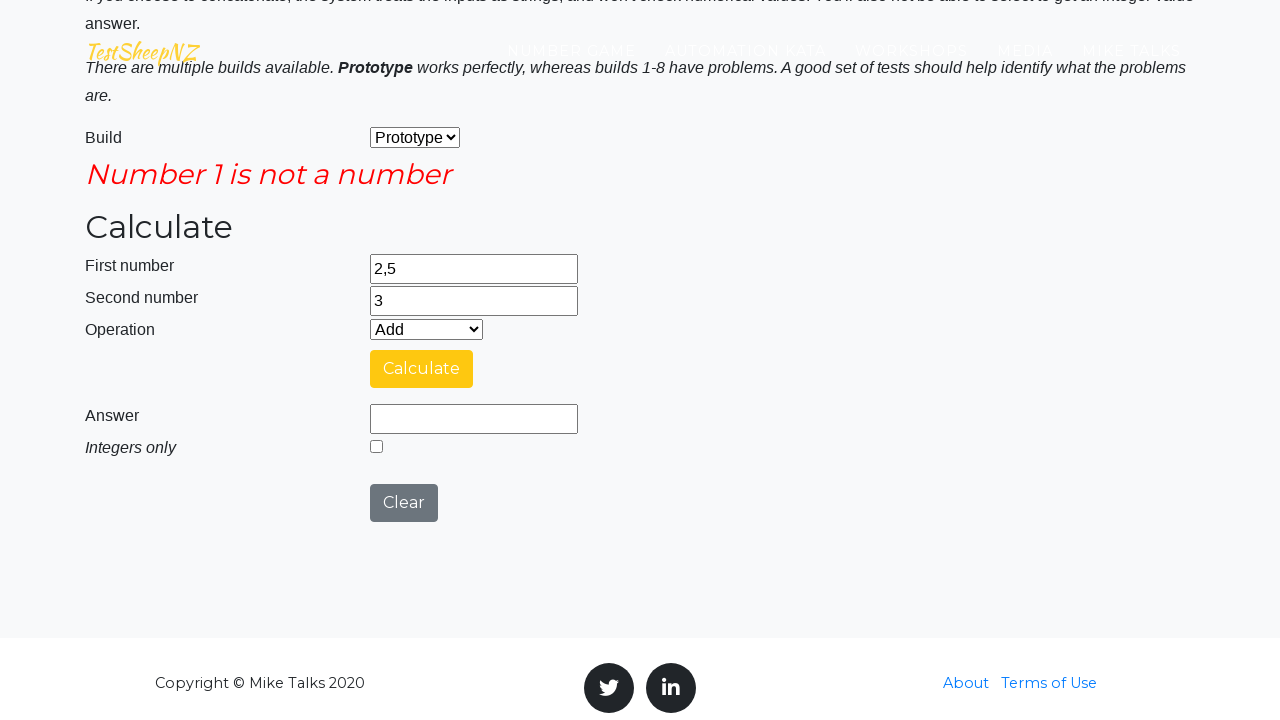